Tests the add to cart functionality on a vegetable shopping site by finding specific products (Cucumber, Broccoli, Beetroot) and clicking their "Add to Cart" buttons.

Starting URL: https://rahulshettyacademy.com/seleniumPractise/

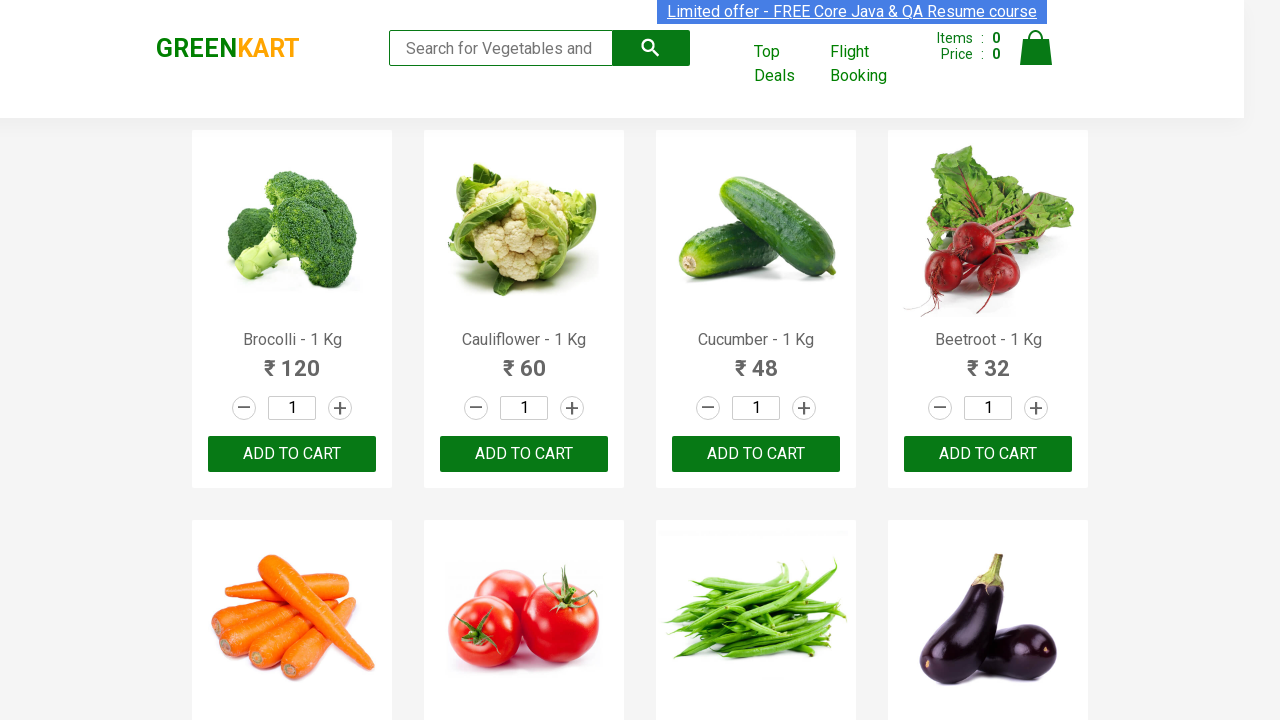

Waited for product list to load
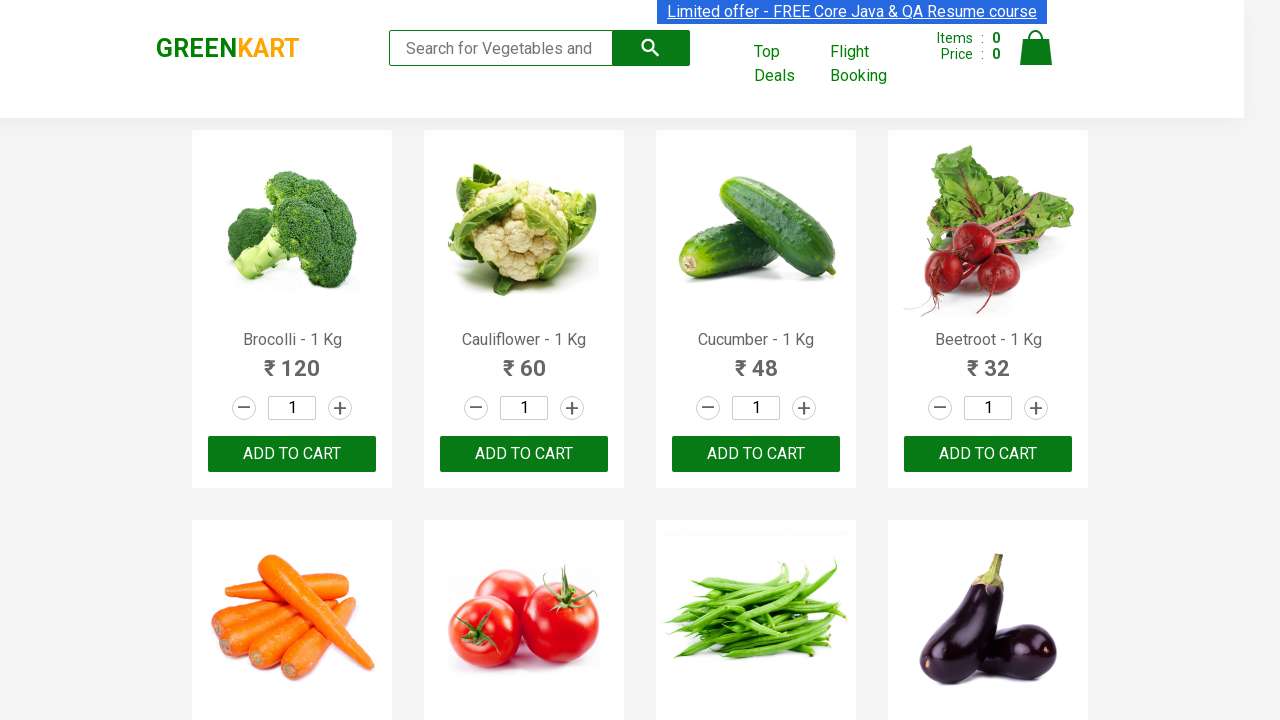

Retrieved all product elements from the page
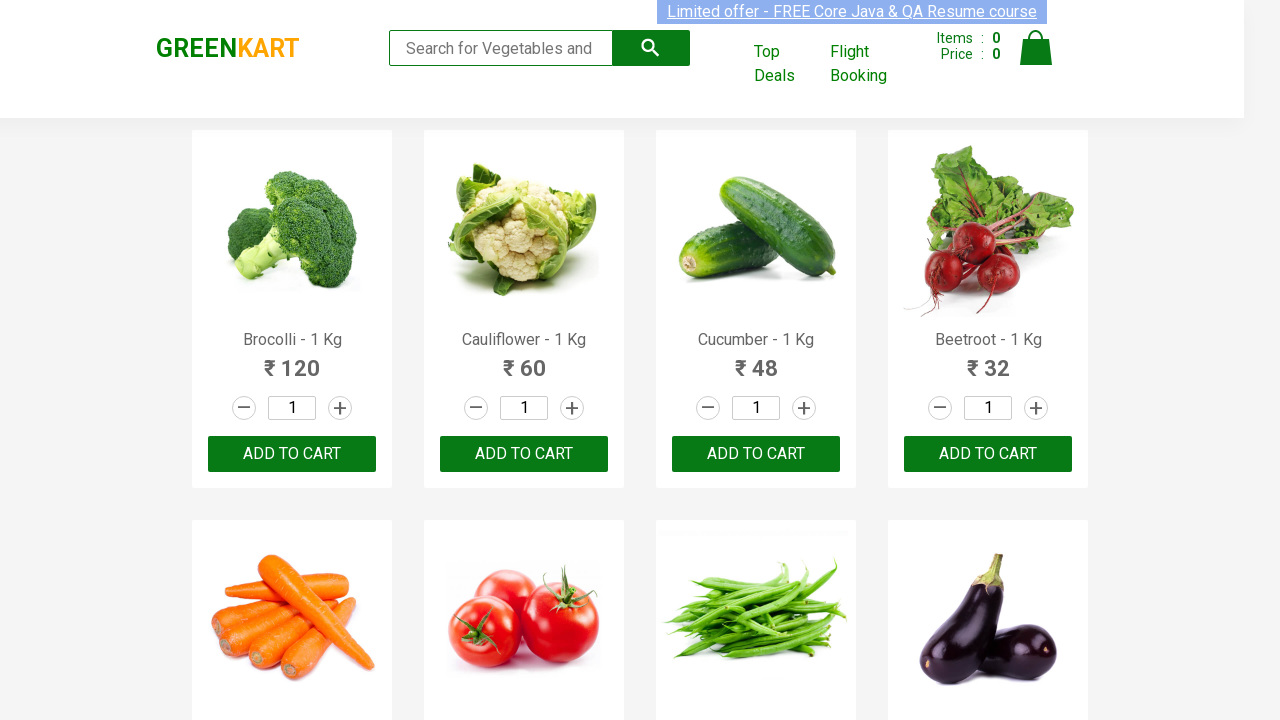

Added 'Brocolli' to cart at (292, 454) on xpath=//div[@class='product-action']/button >> nth=0
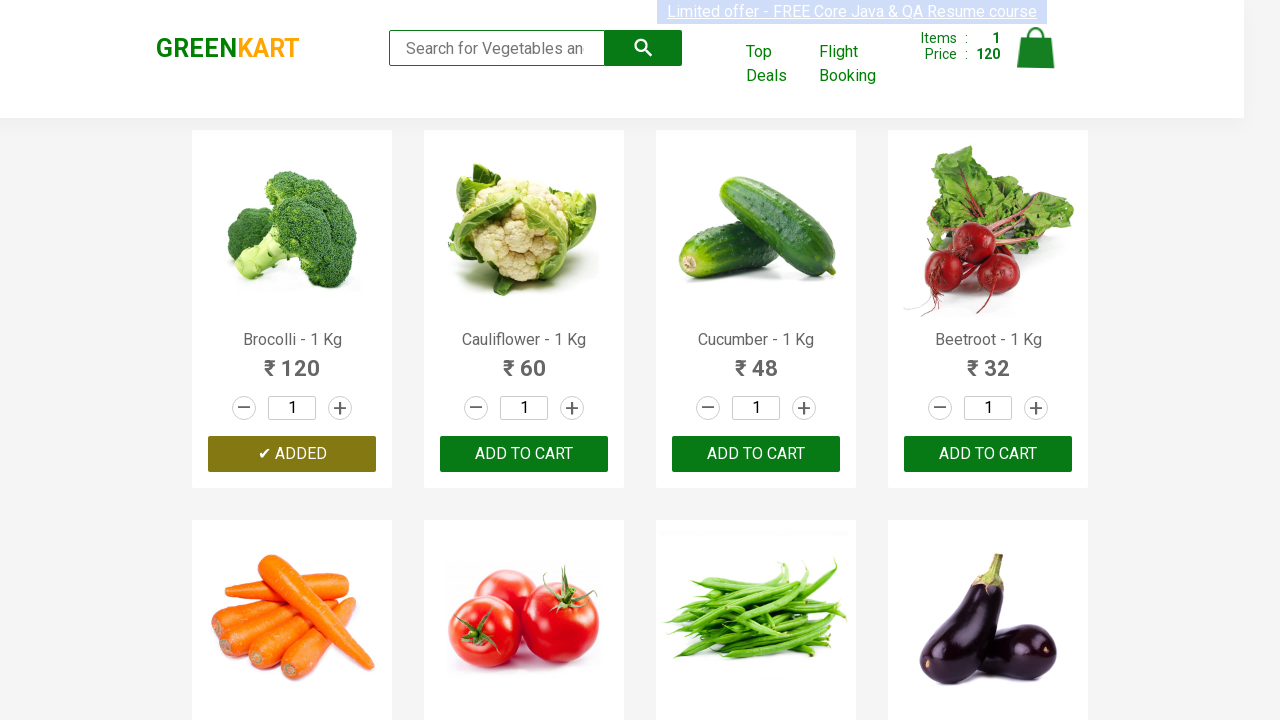

Added 'Cucumber' to cart at (756, 454) on xpath=//div[@class='product-action']/button >> nth=2
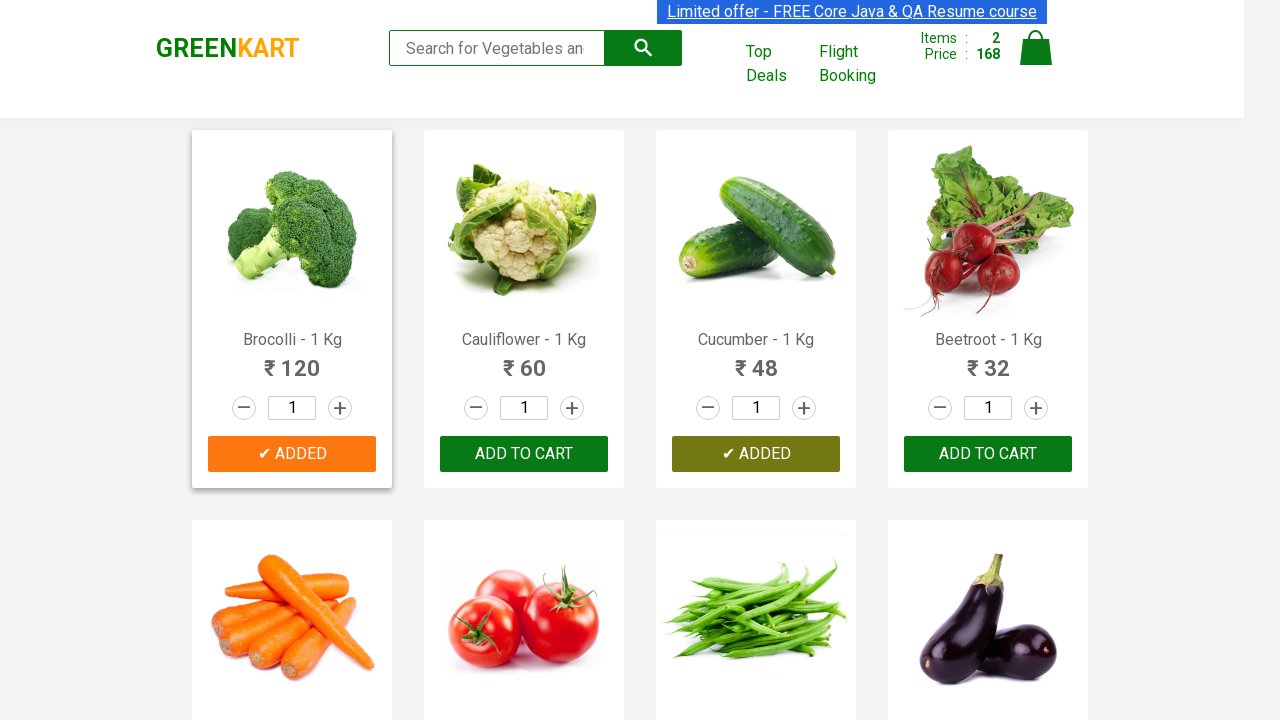

Added 'Beetroot' to cart at (988, 454) on xpath=//div[@class='product-action']/button >> nth=3
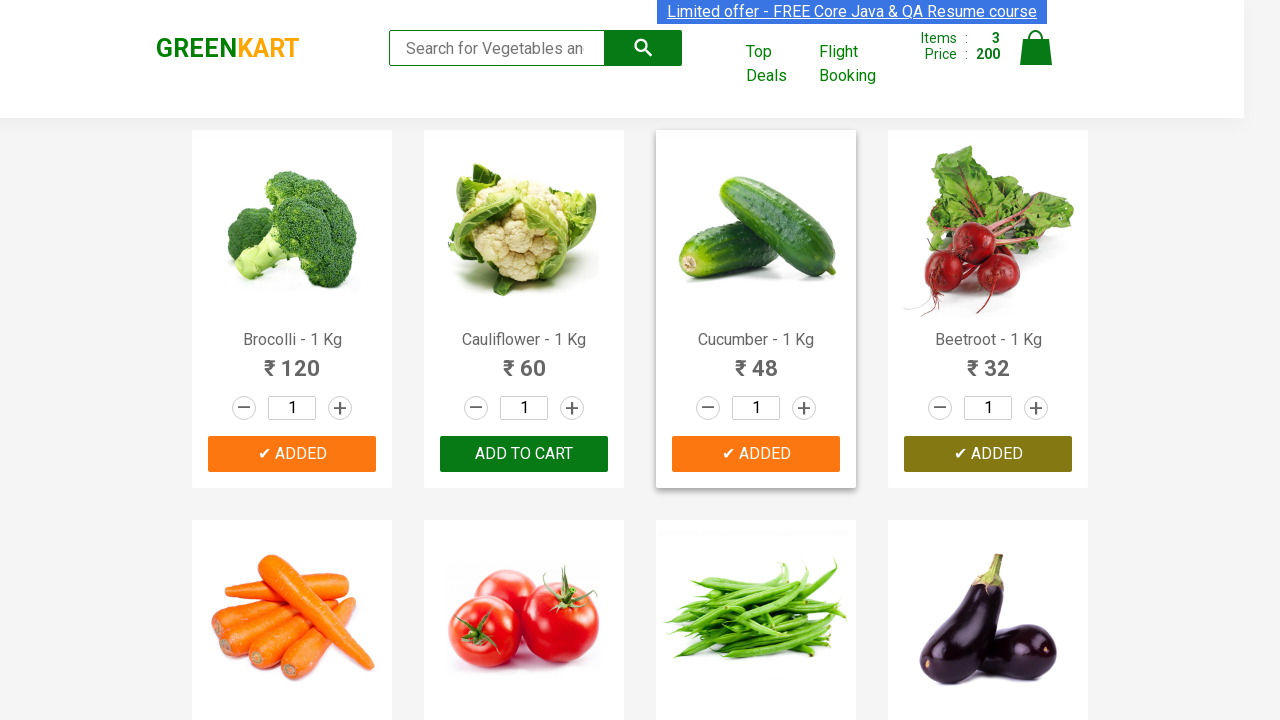

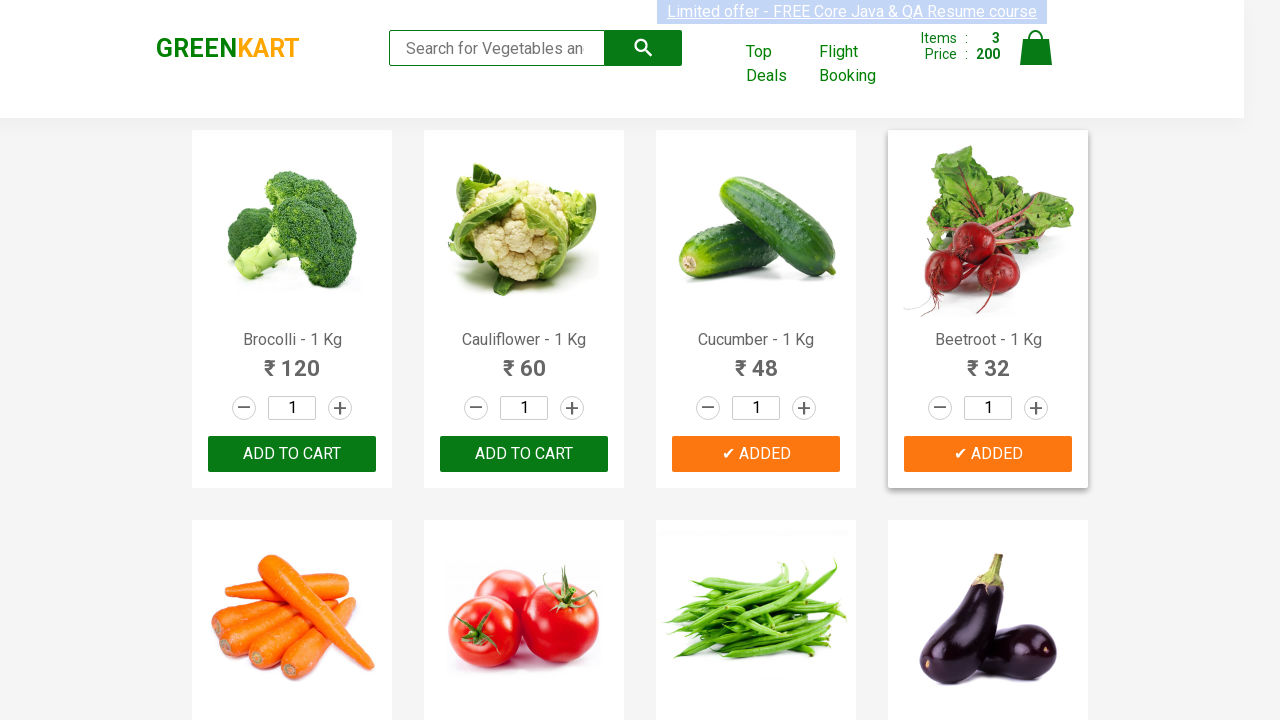